Navigates to JPL Space images page and clicks the full image button to view the featured Mars image.

Starting URL: https://data-class-jpl-space.s3.amazonaws.com/JPL_Space/index.html

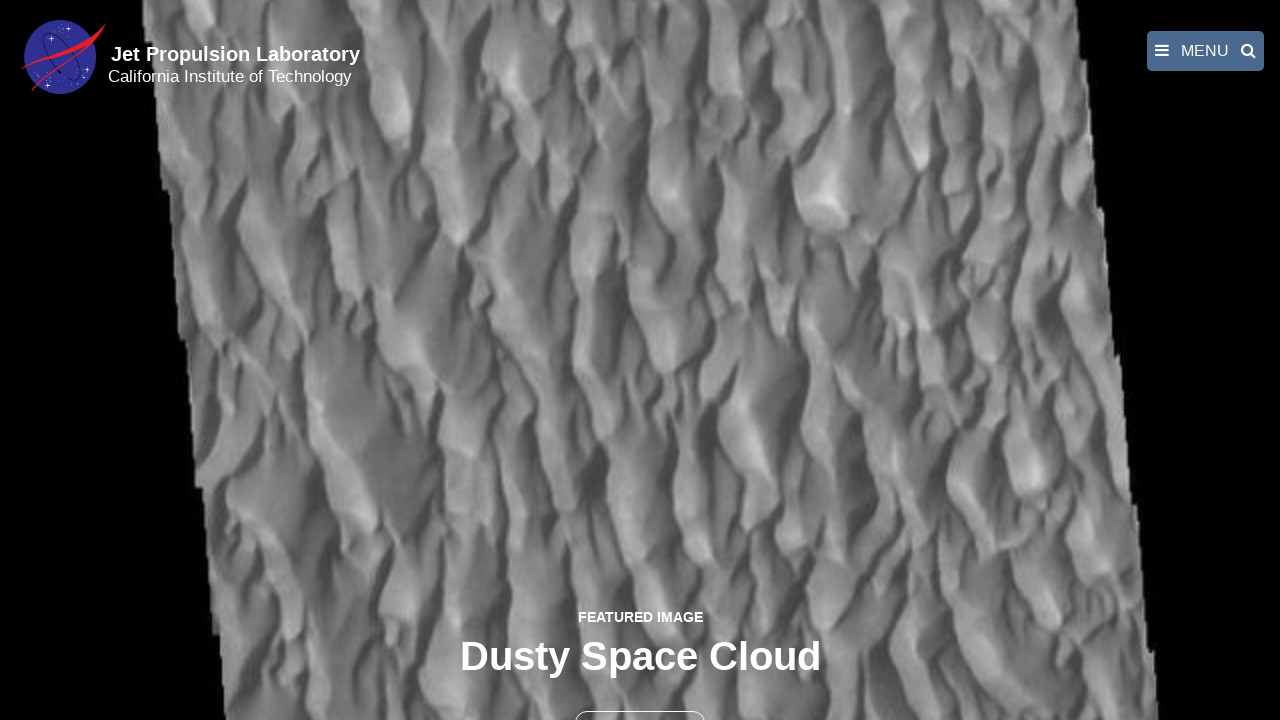

Navigated to JPL Space images page
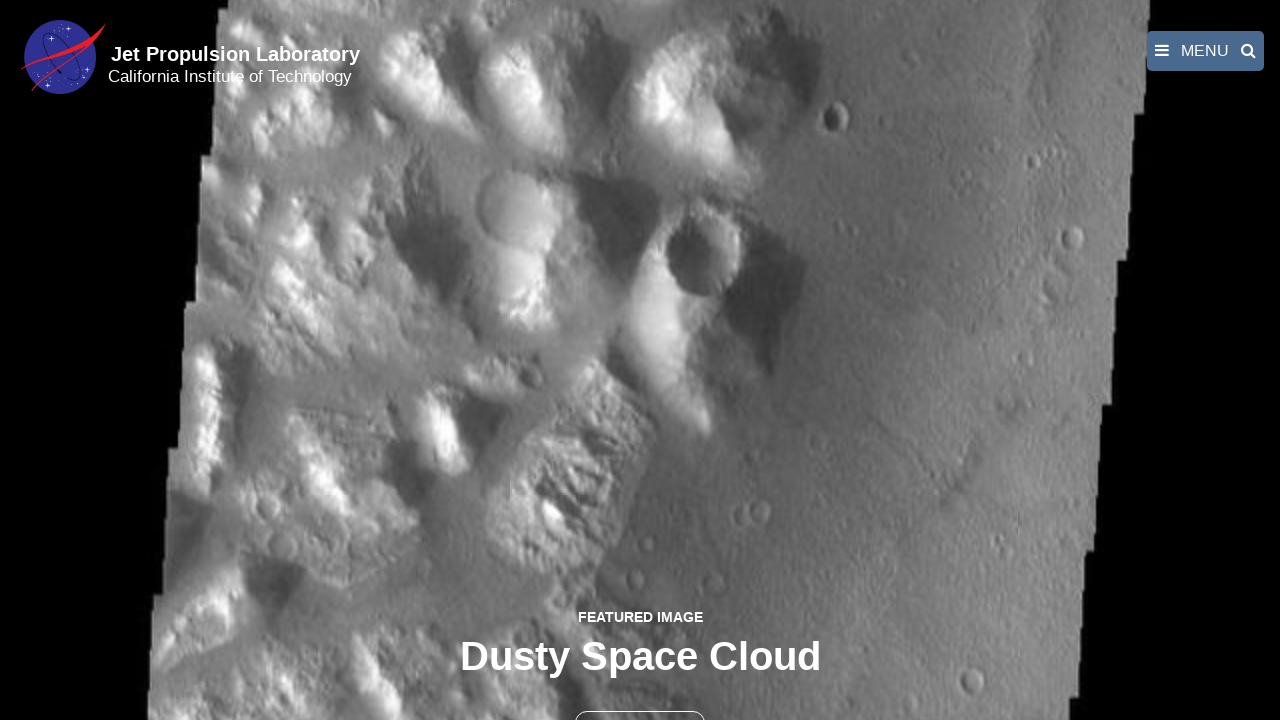

Clicked the full image button to view featured Mars image at (640, 699) on button >> nth=1
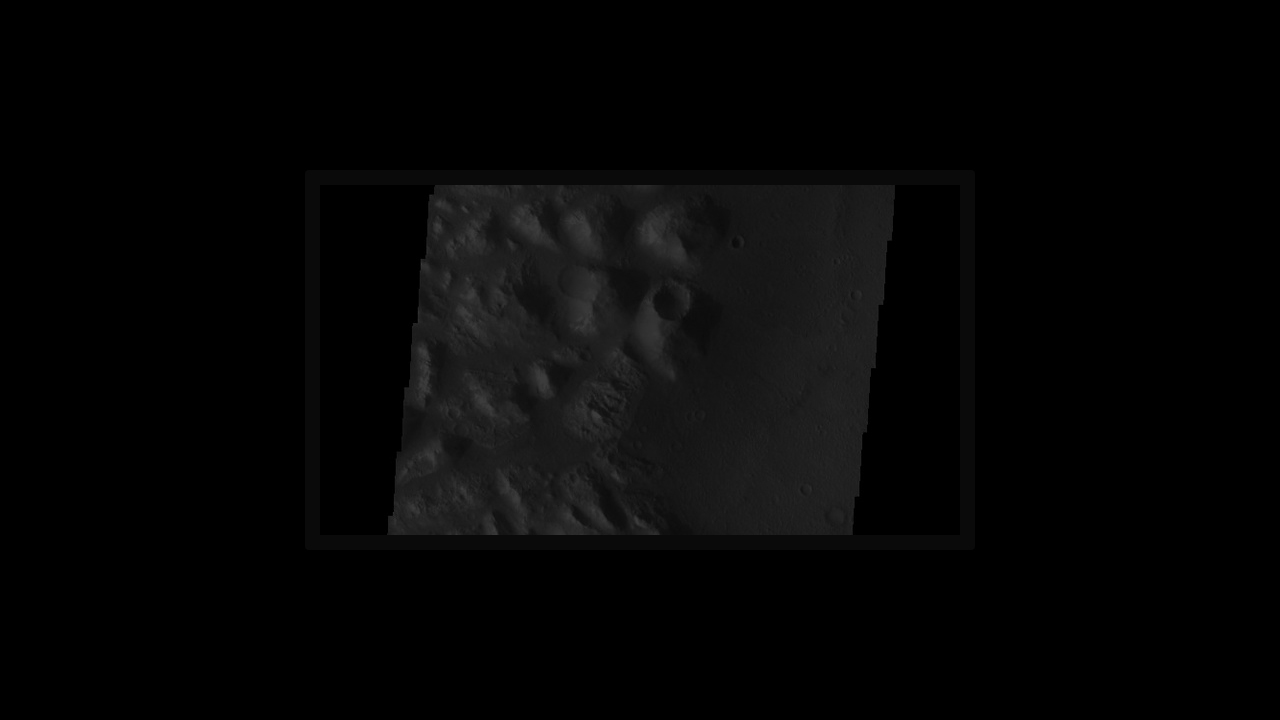

Full image loaded in fancybox viewer
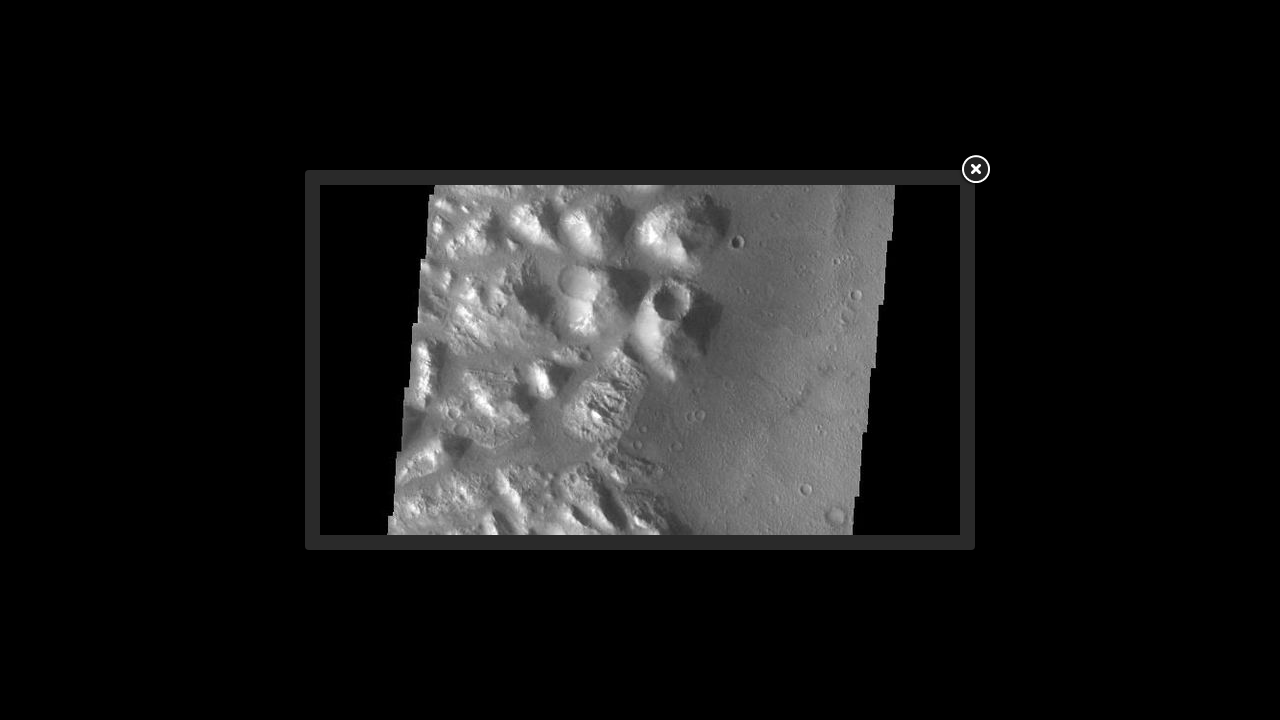

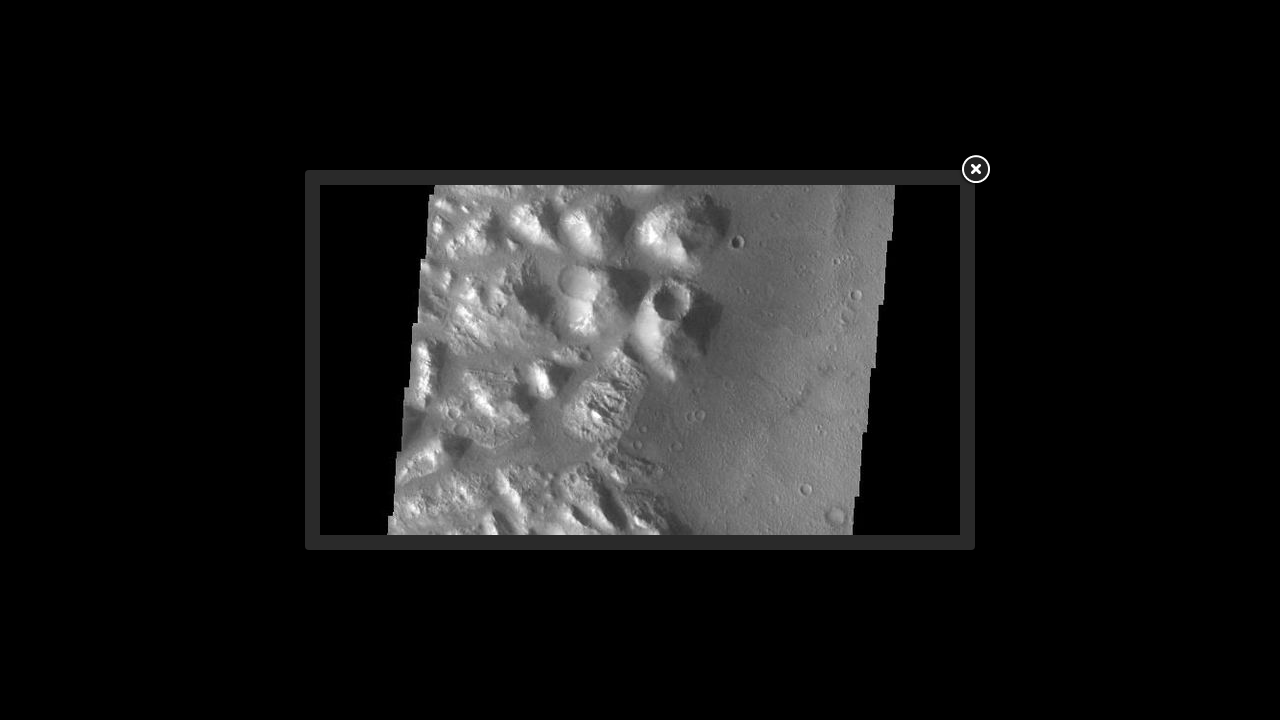